Tests registration form by filling required fields in the first block and submitting the form, then verifies successful registration message

Starting URL: http://suninjuly.github.io/registration1.html

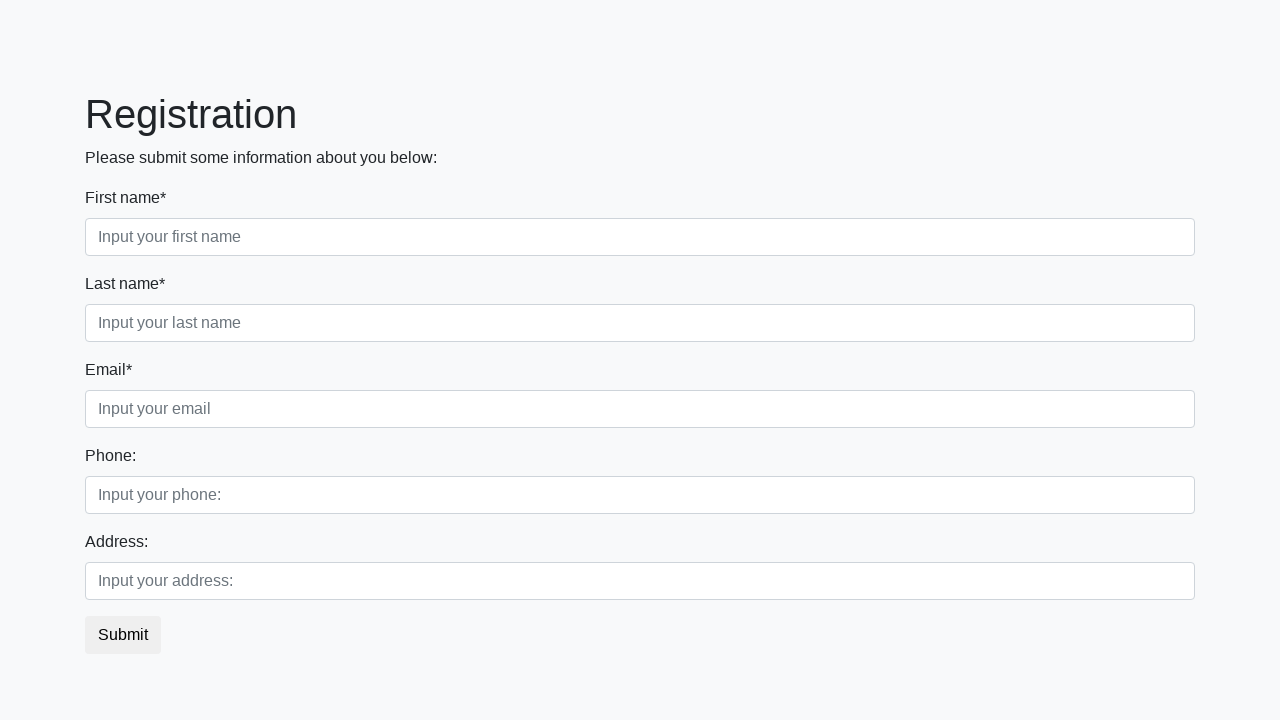

Located all required input fields in the first block
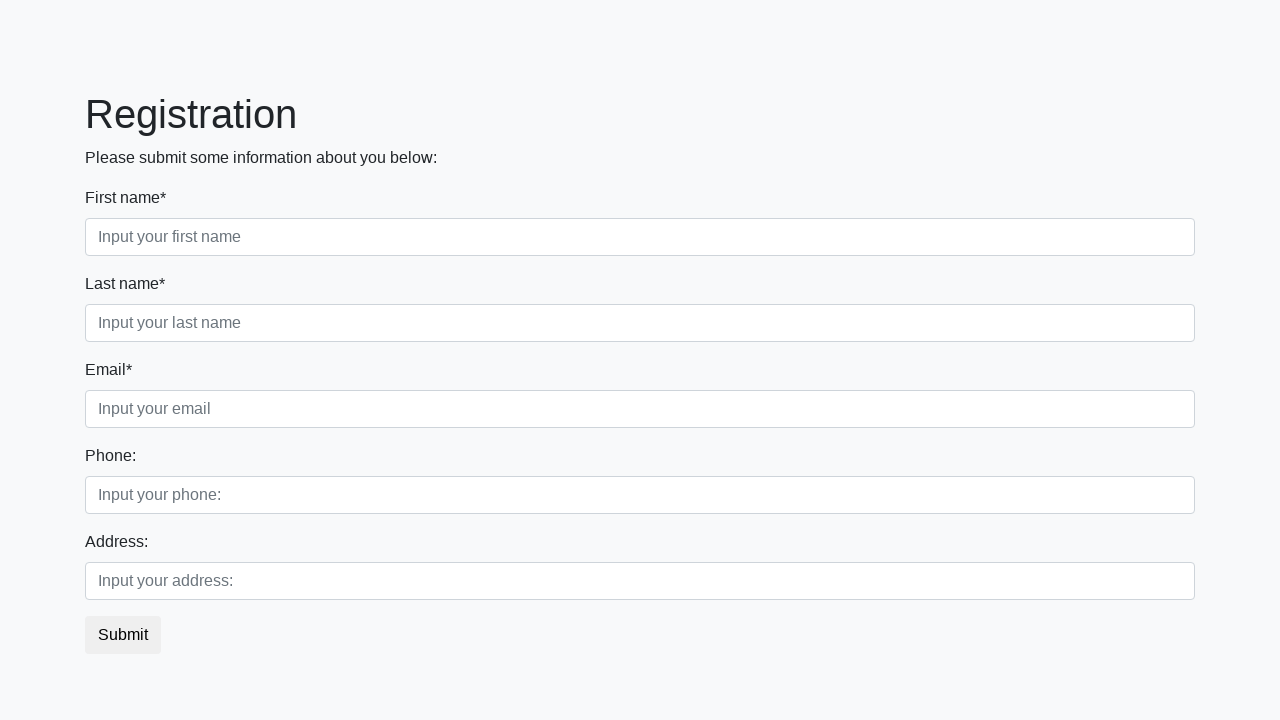

Filled input field with 'Test input' on div.first_block>div[class*="form-group"]>input[class*="form-control"] >> nth=0
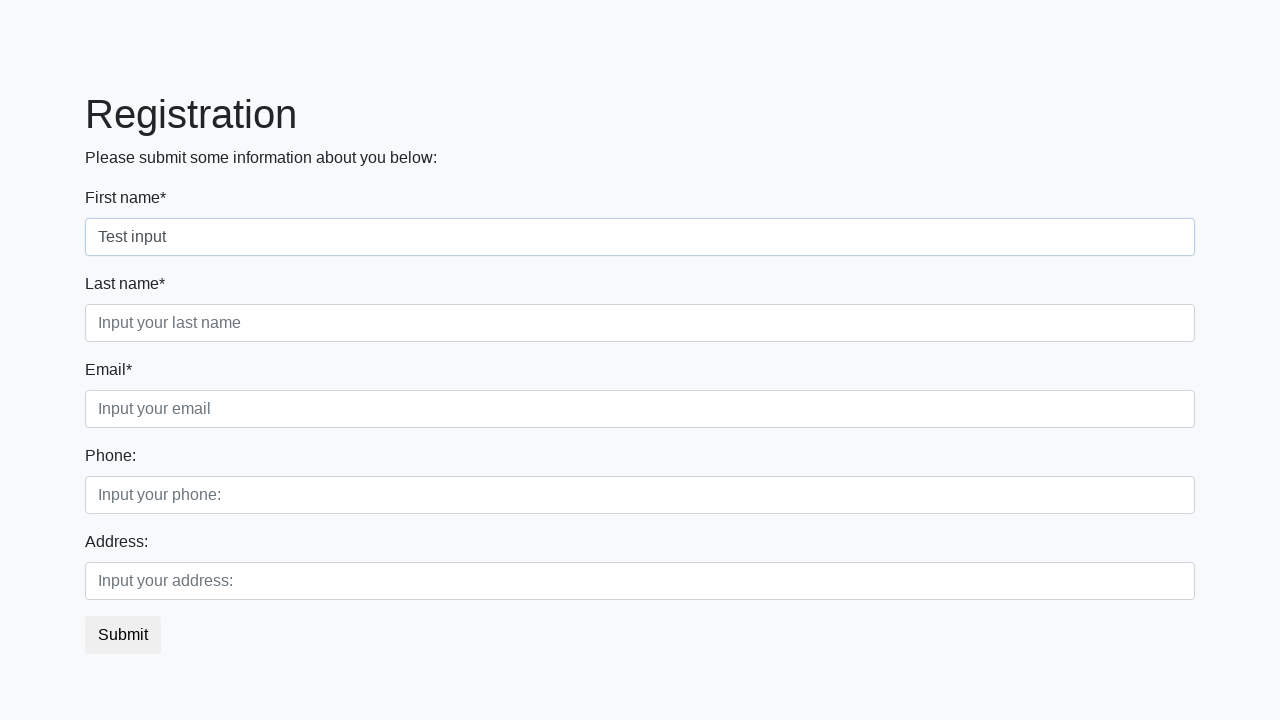

Filled input field with 'Test input' on div.first_block>div[class*="form-group"]>input[class*="form-control"] >> nth=1
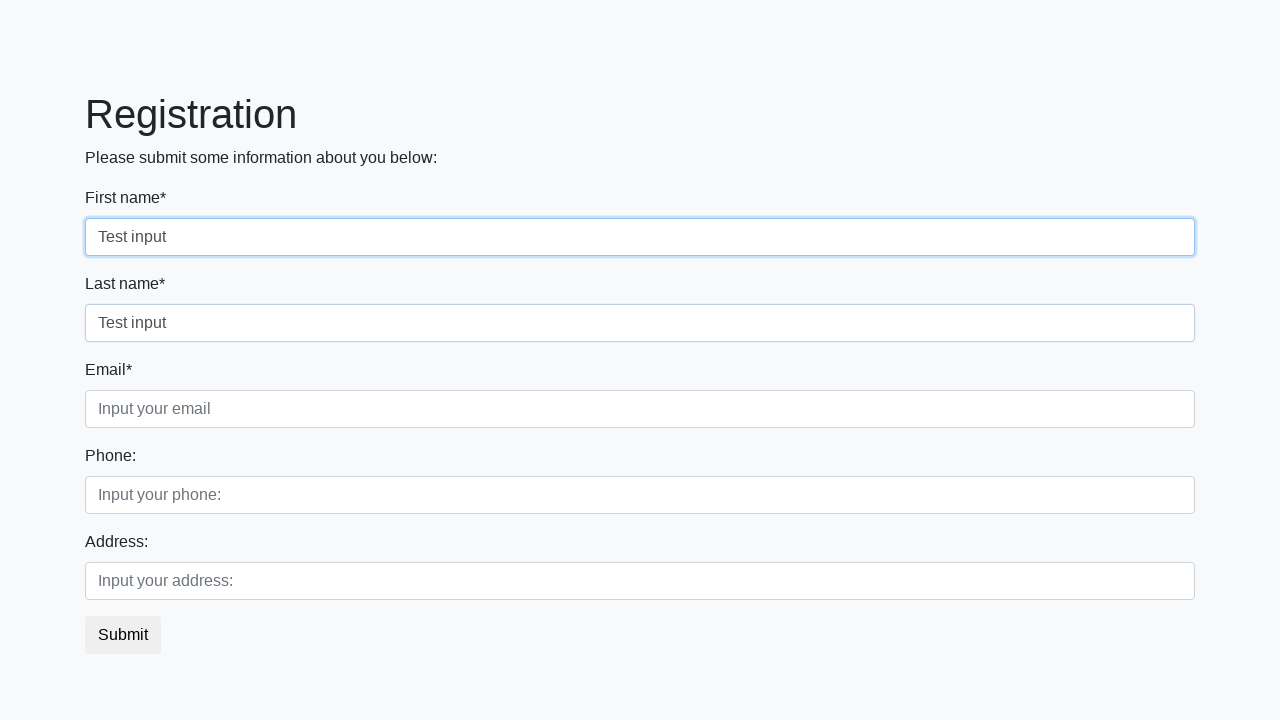

Filled input field with 'Test input' on div.first_block>div[class*="form-group"]>input[class*="form-control"] >> nth=2
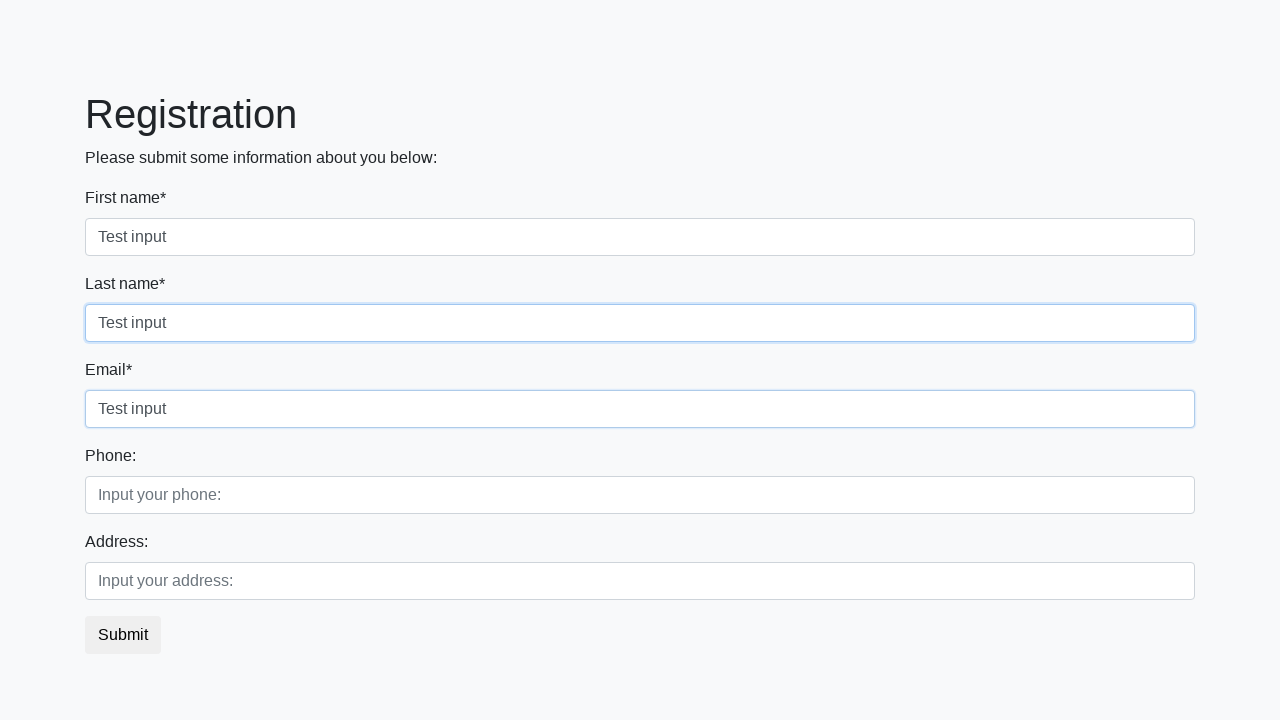

Clicked submit button to register at (123, 635) on button.btn
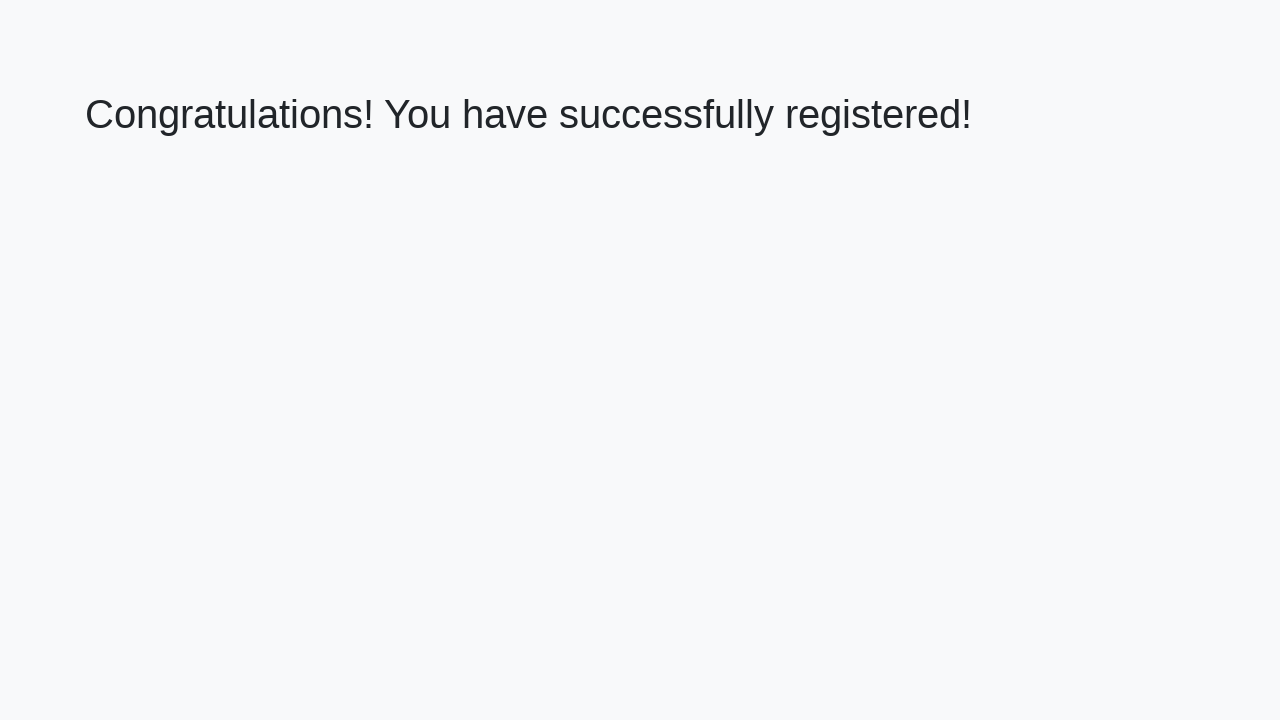

Waited for and found success message heading
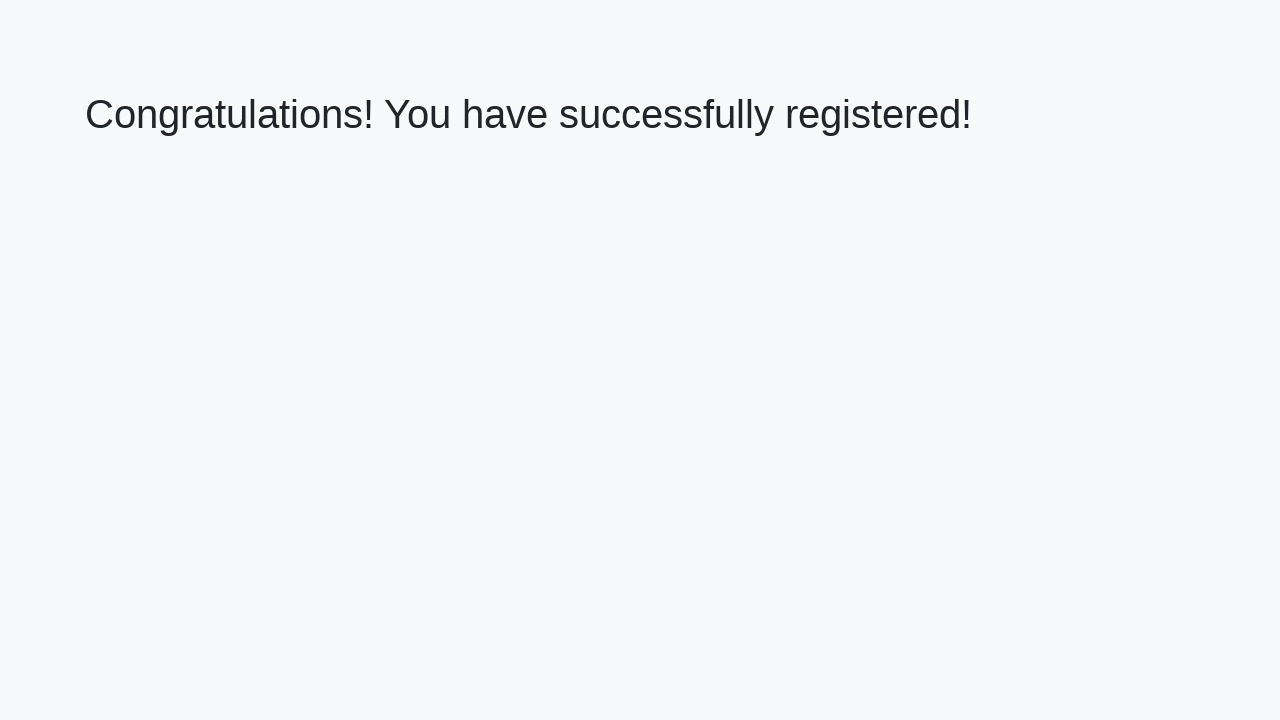

Retrieved success message text: 'Congratulations! You have successfully registered!'
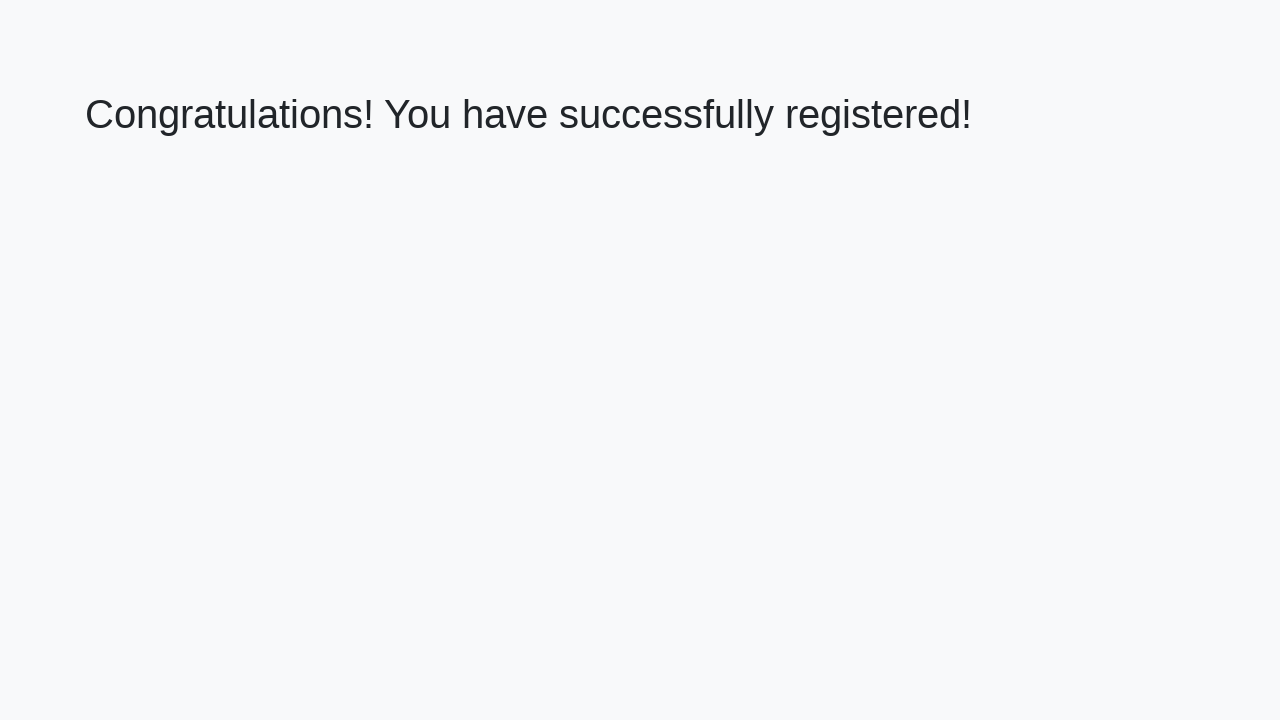

Verified successful registration message matches expected text
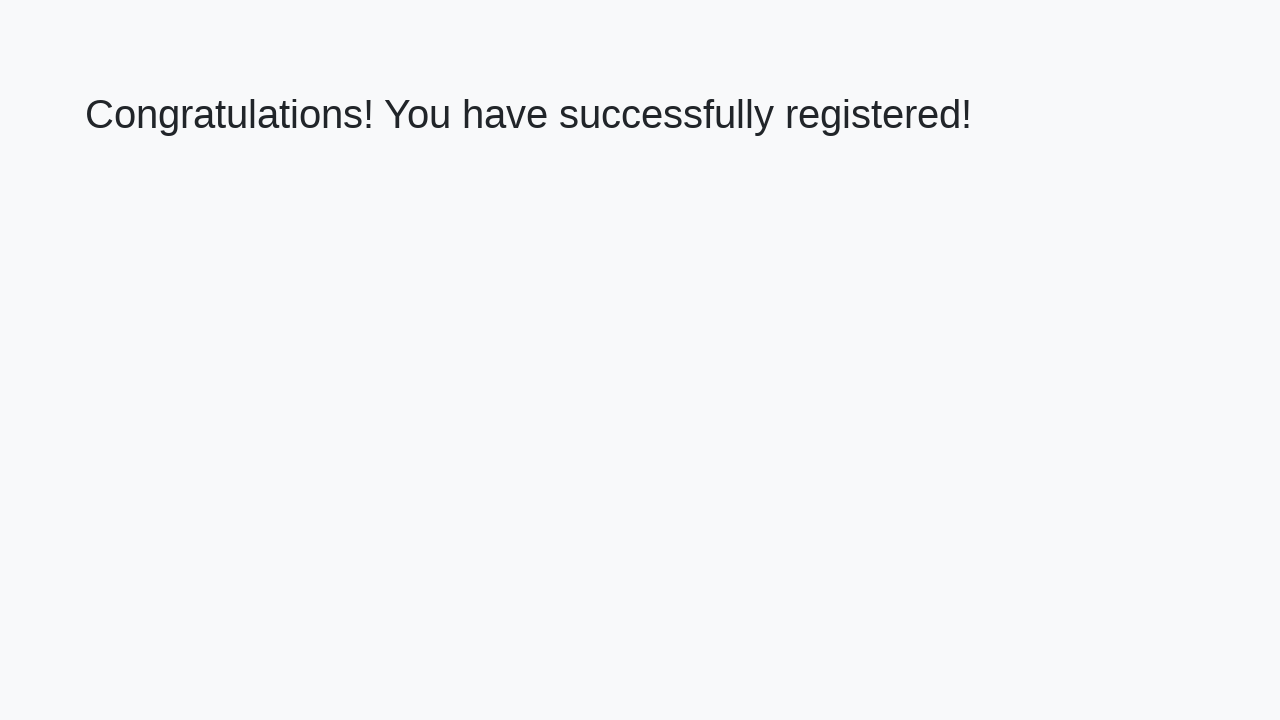

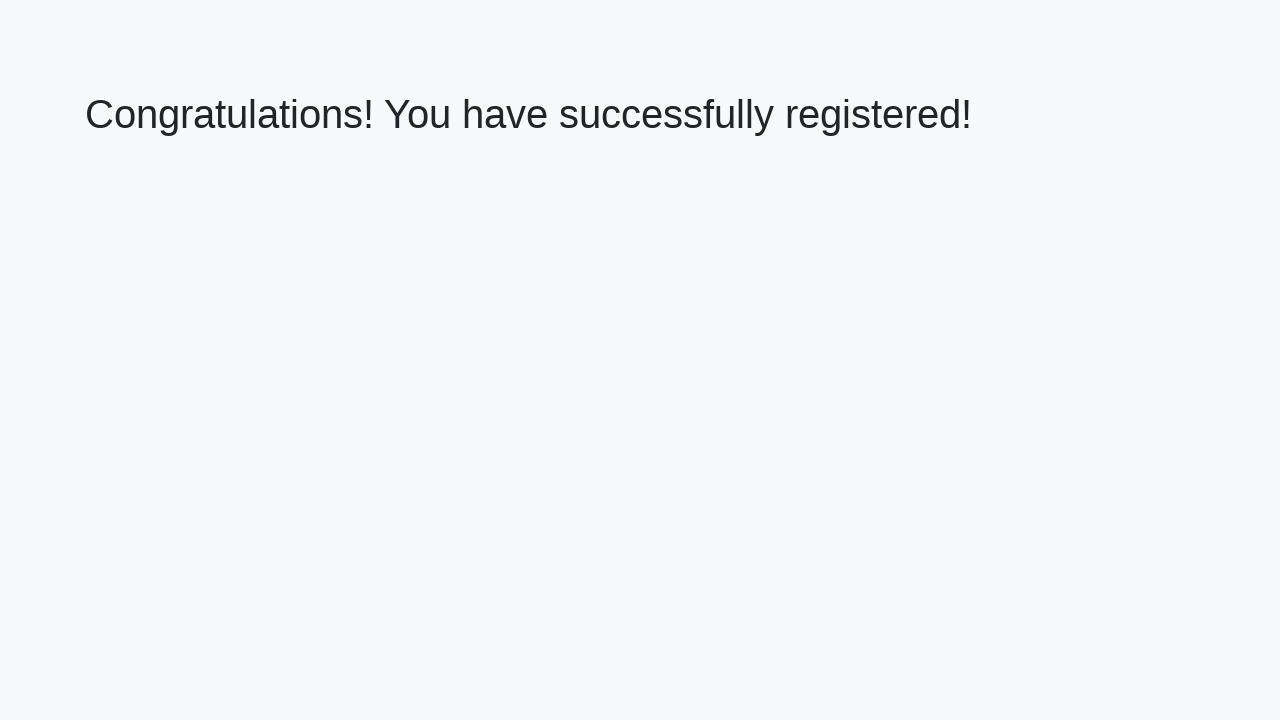